Tests shadow DOM interaction by locating a shadow host element, accessing its shadow root, and typing text into an input field within the shadow DOM.

Starting URL: http://watir.com/examples/shadow_dom.html

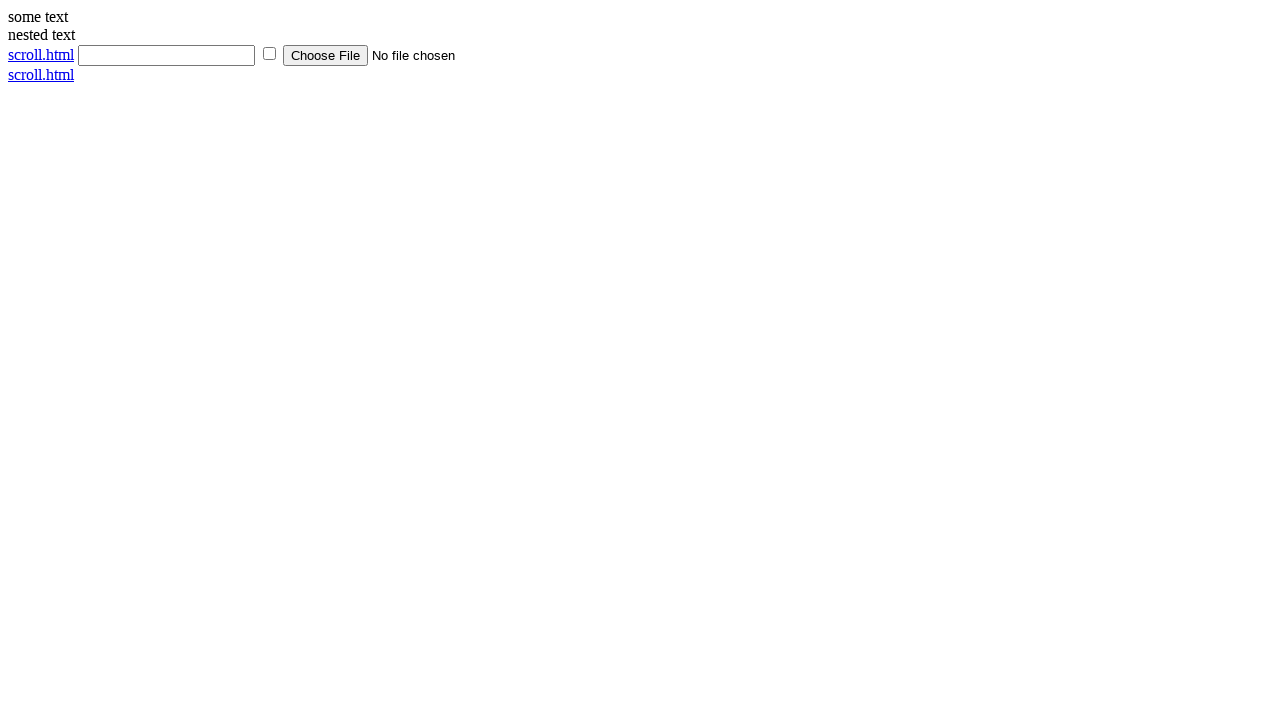

Navigated to shadow DOM example page
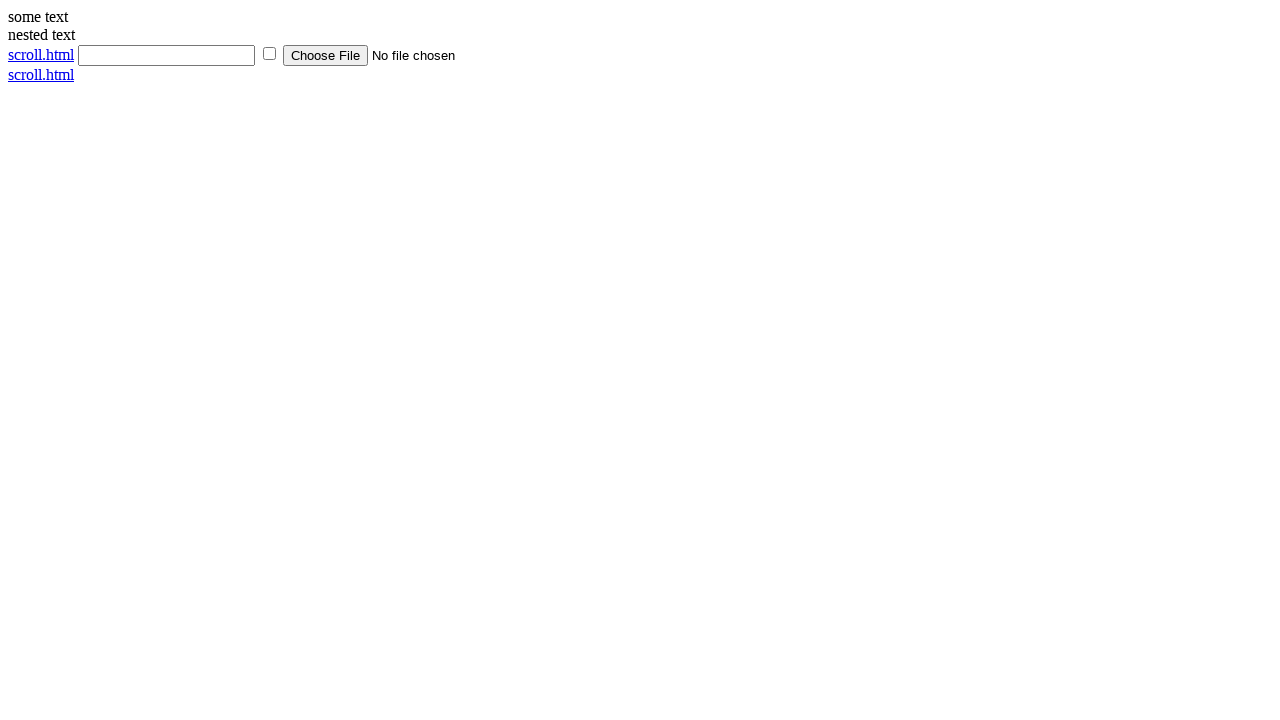

Located shadow host element with ID 'shadow_host'
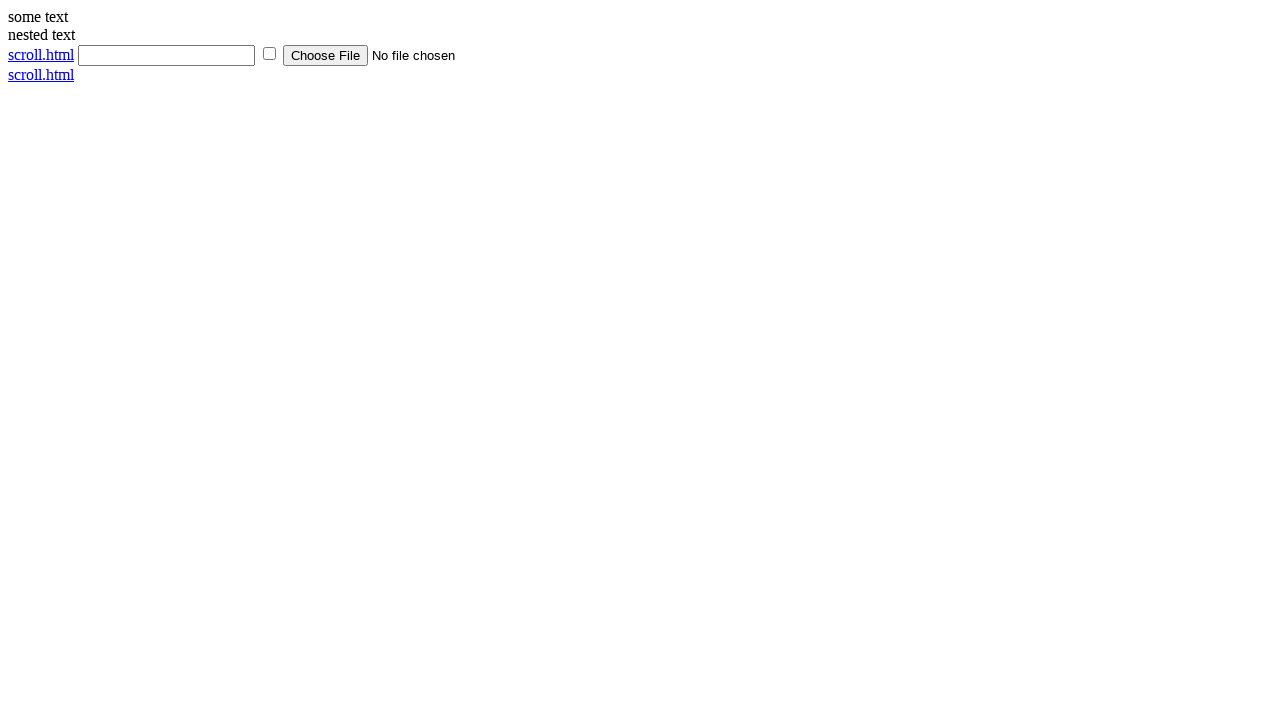

Located text input field within shadow DOM
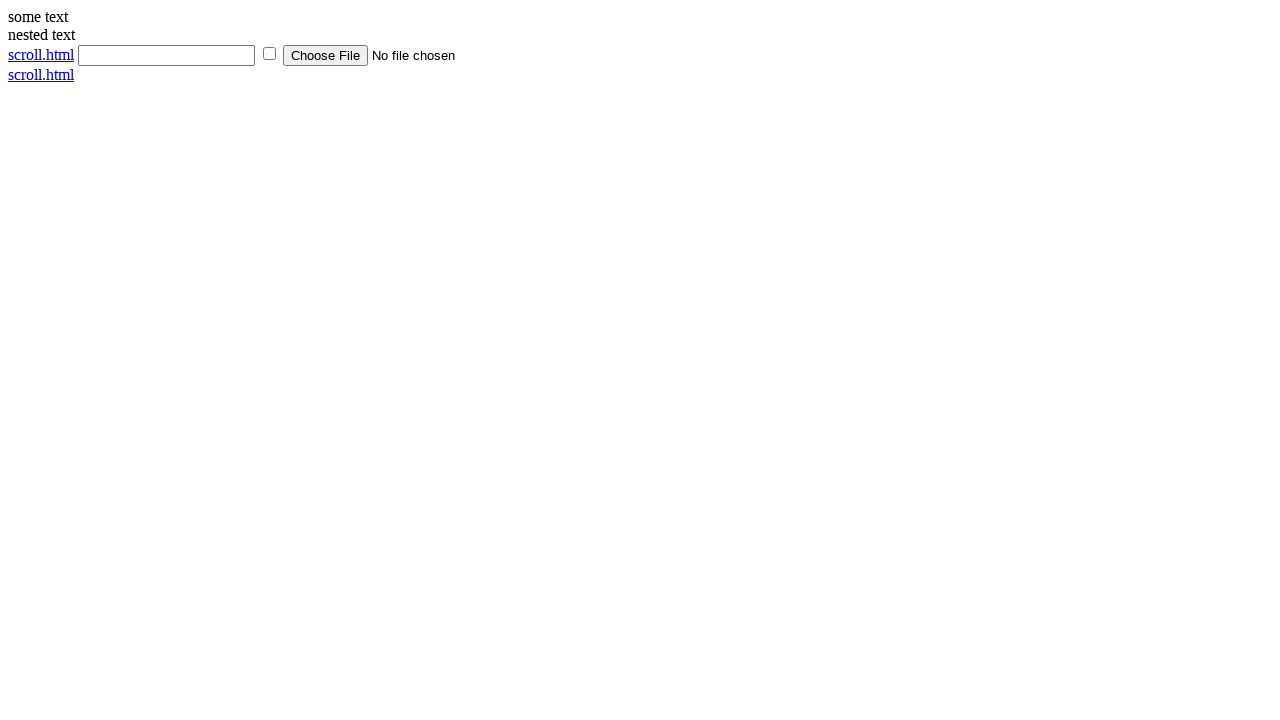

Typed 'selenium' into shadow DOM text input field on #shadow_host >> input[type='text']
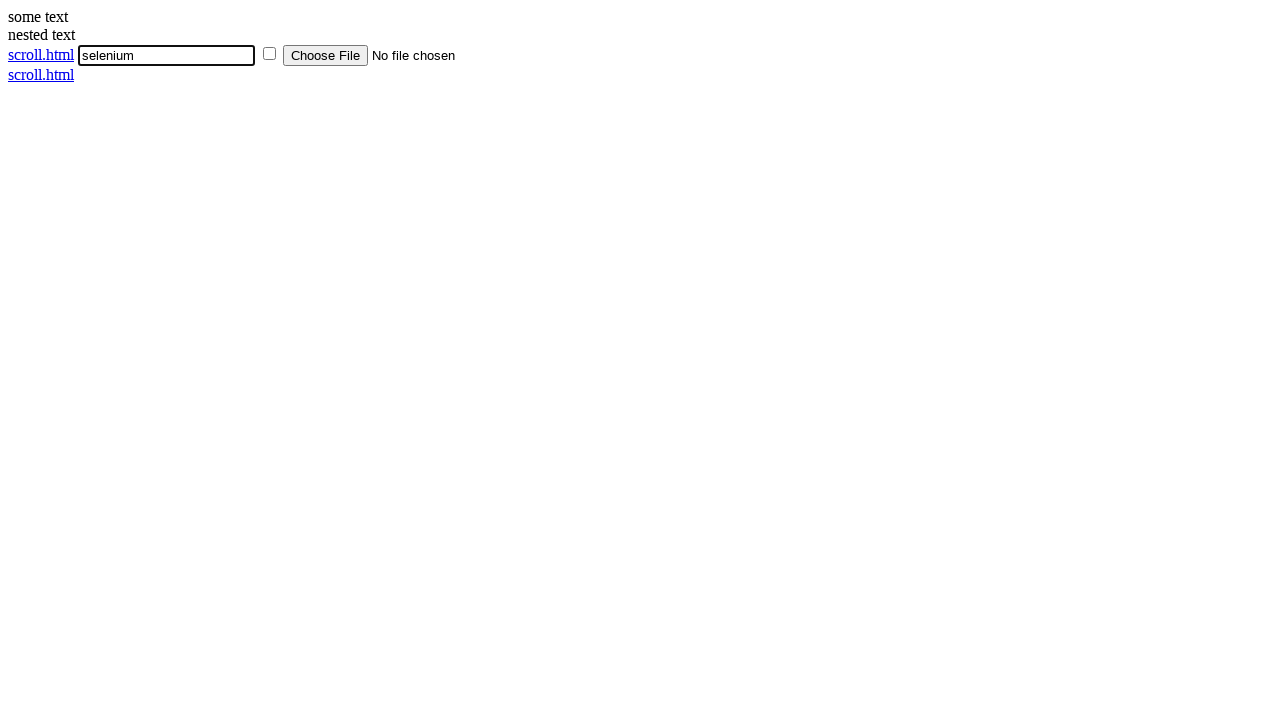

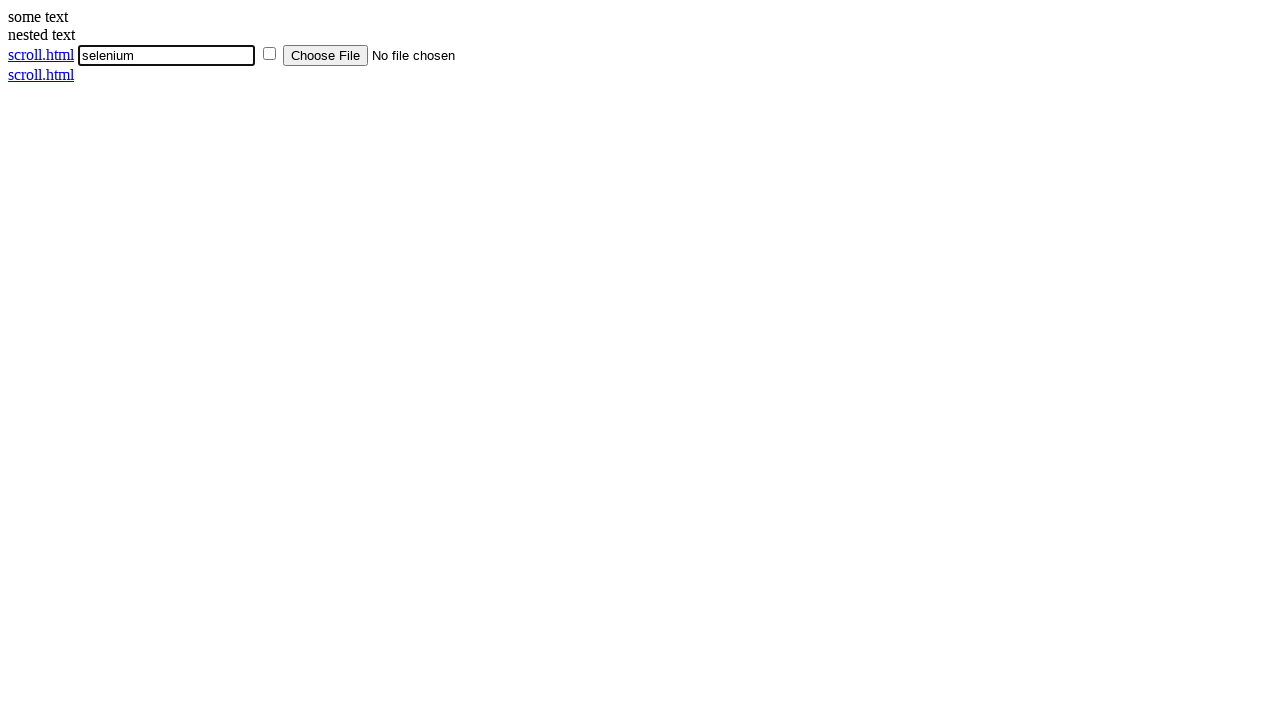